Tests different button click interactions including double-click, right-click, and regular click

Starting URL: https://demoqa.com/buttons

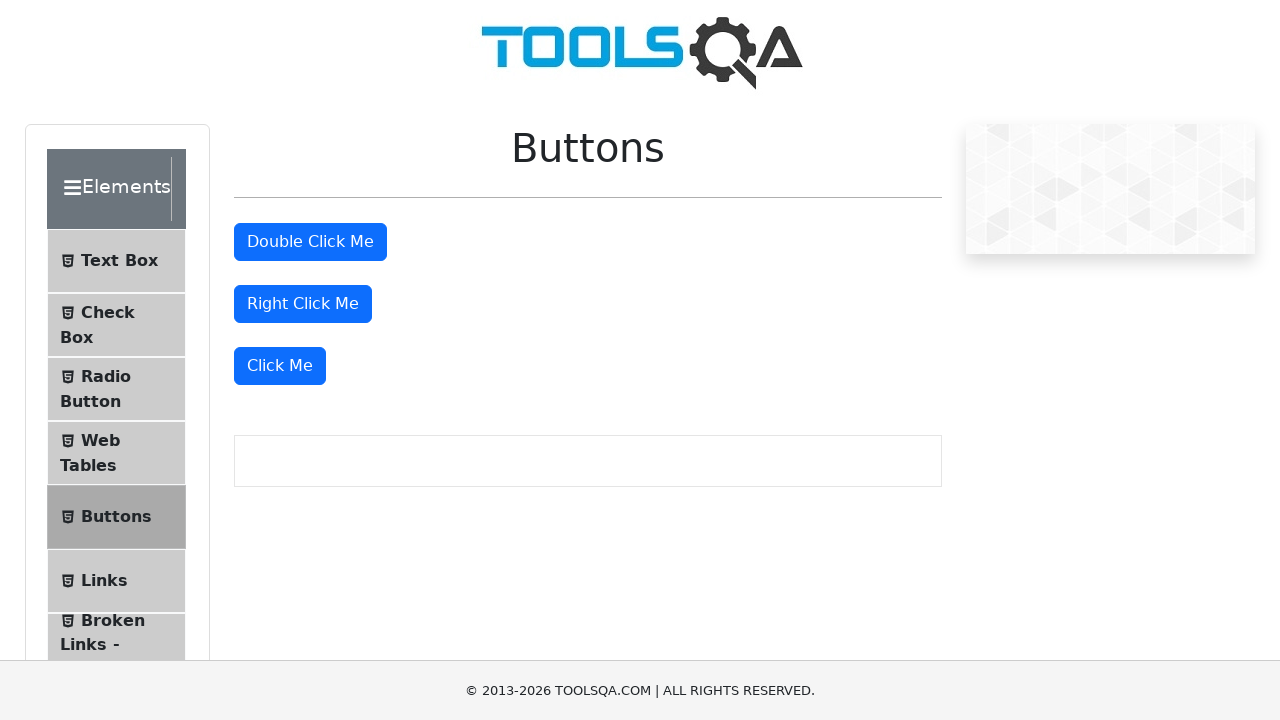

Double-clicked the double-click button at (310, 242) on #doubleClickBtn
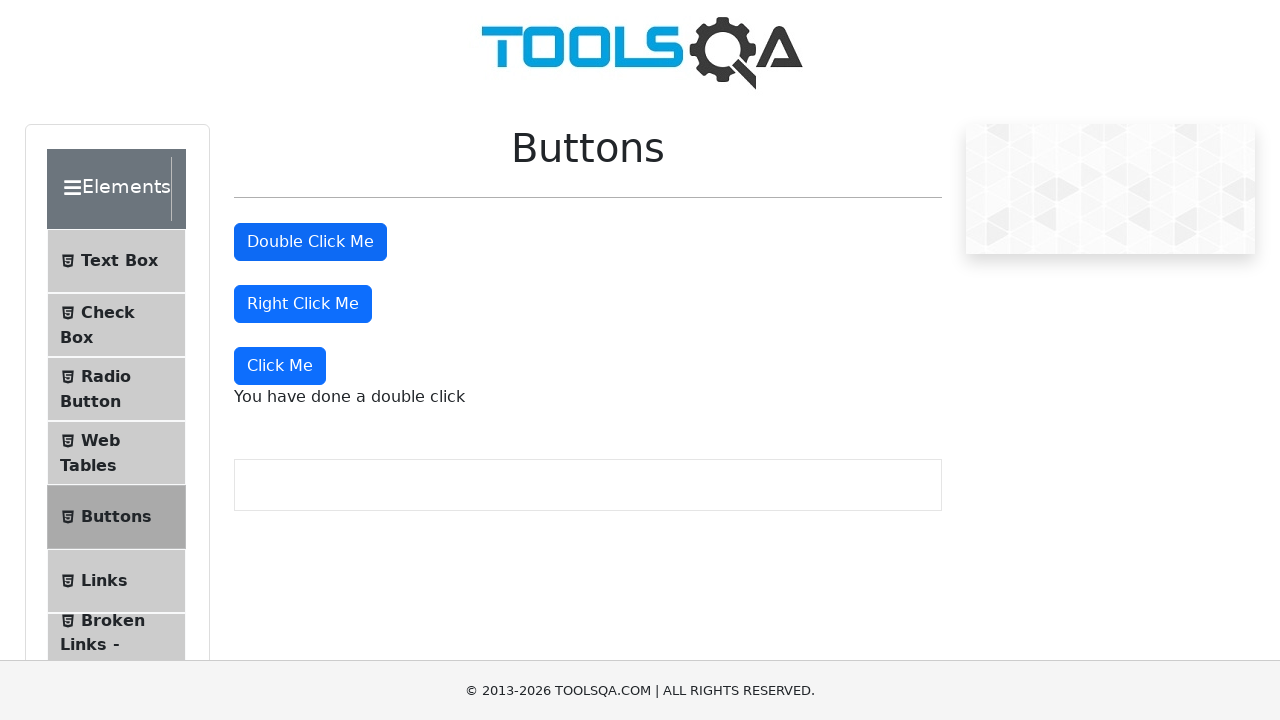

Double-click message appeared
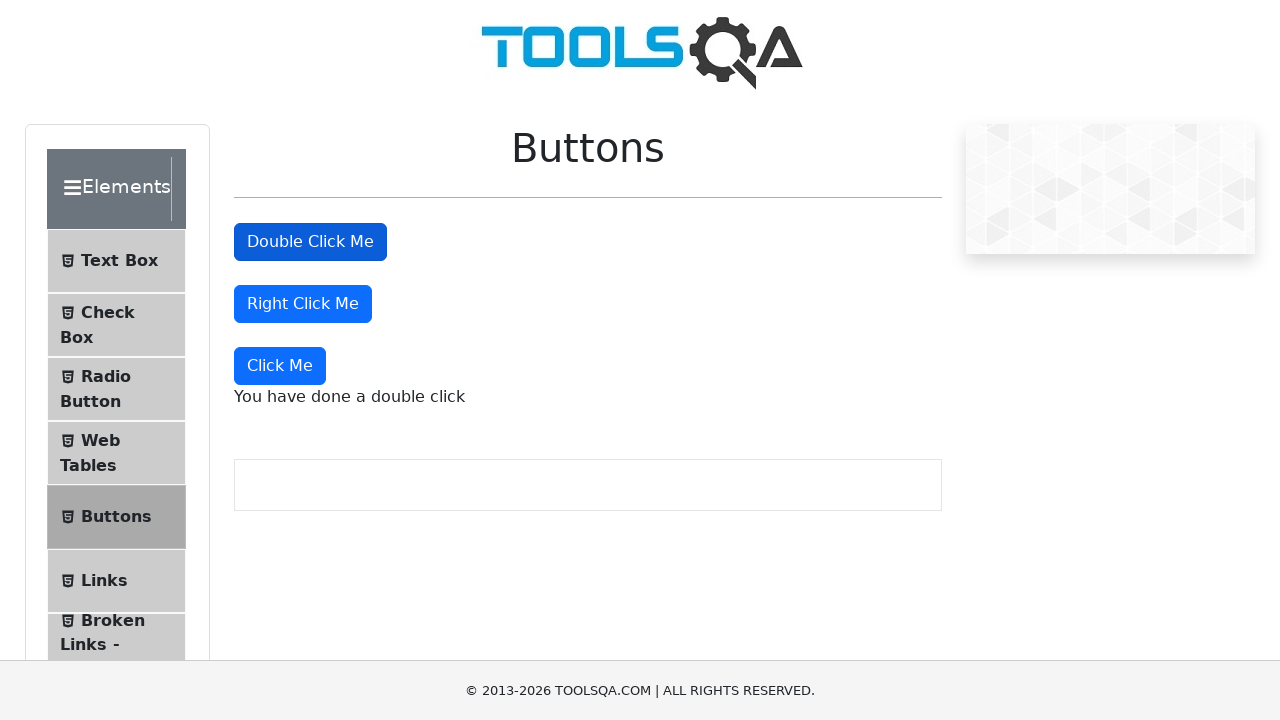

Right-clicked the right-click button at (303, 304) on #rightClickBtn
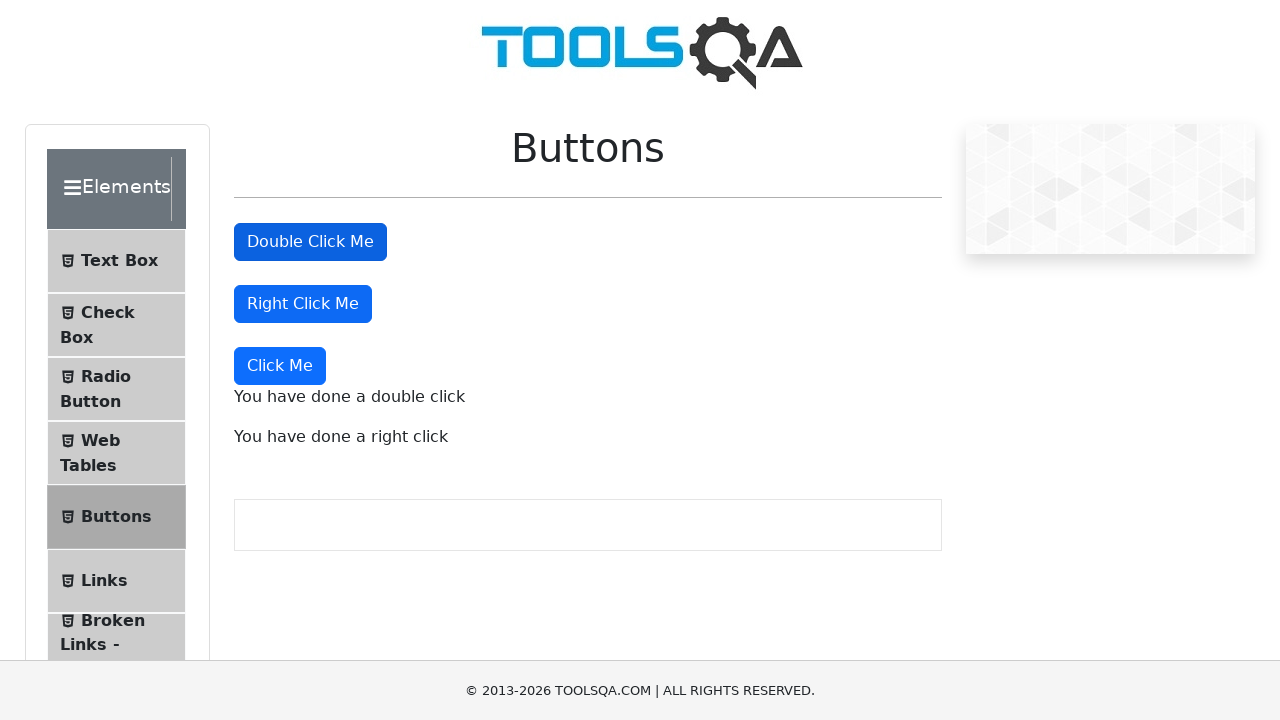

Right-click message appeared
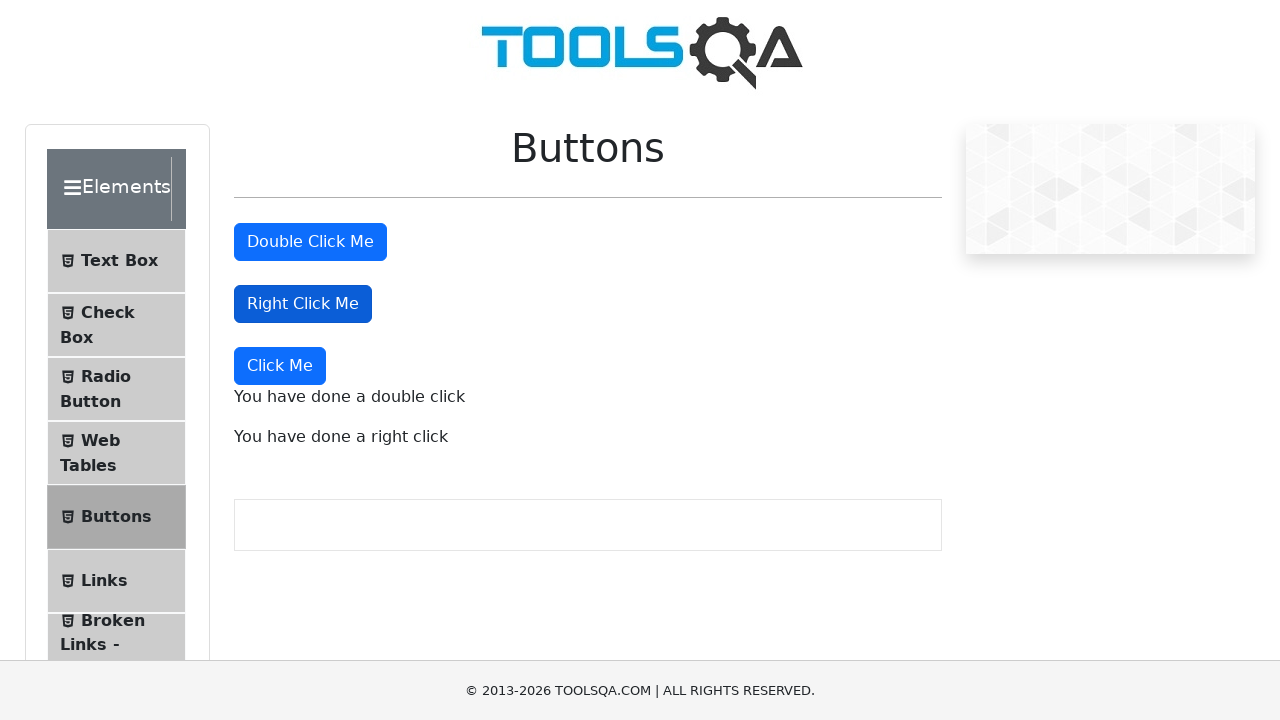

Clicked the dynamic click button at (280, 366) on text=Click Me >> nth=2
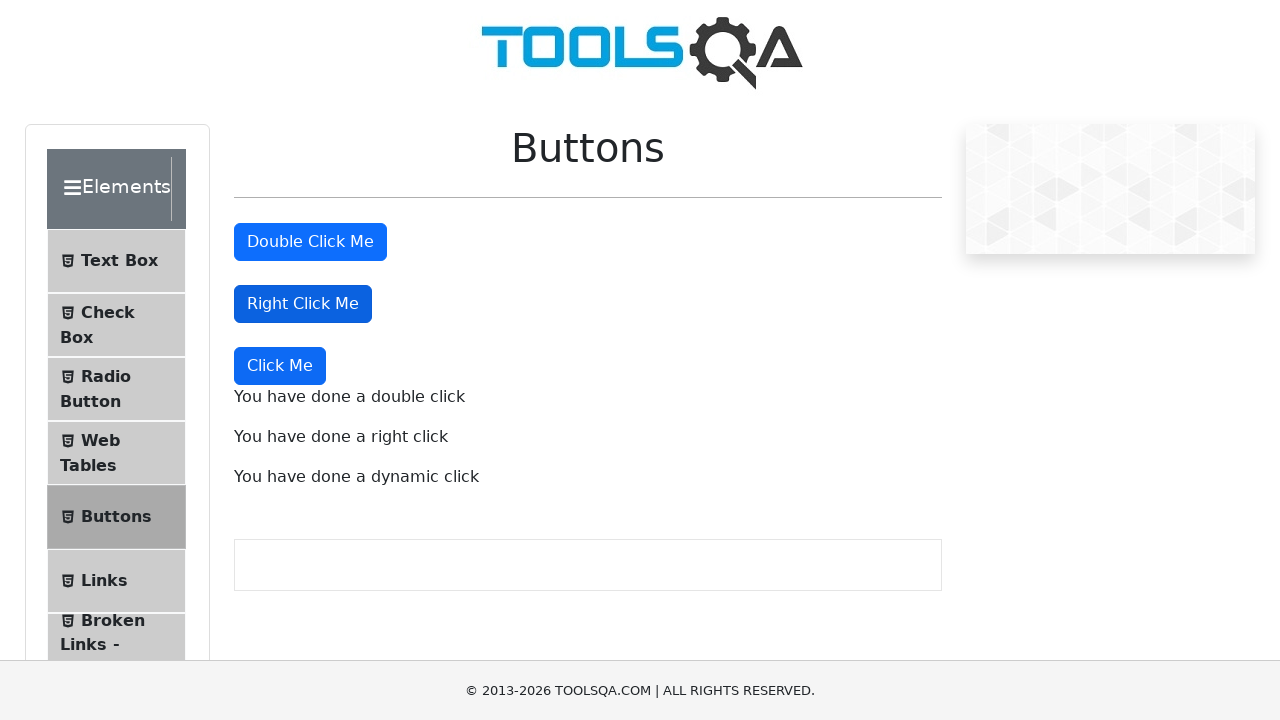

Dynamic click message appeared
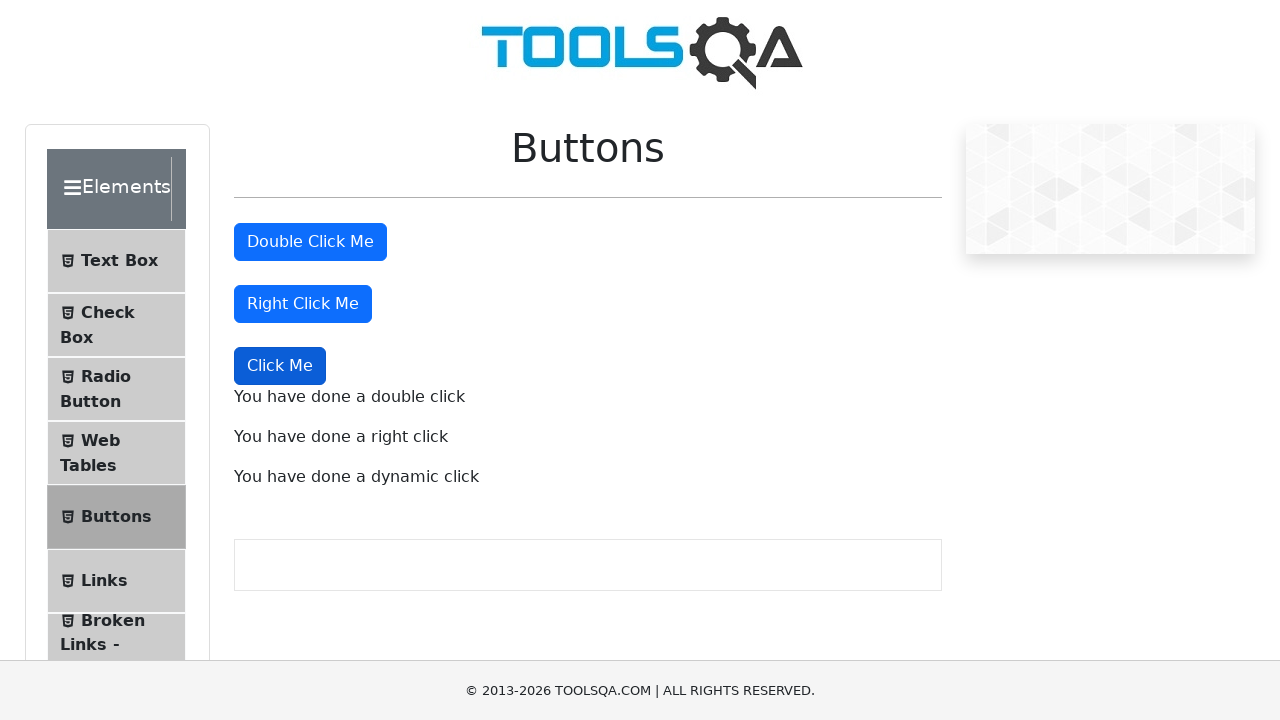

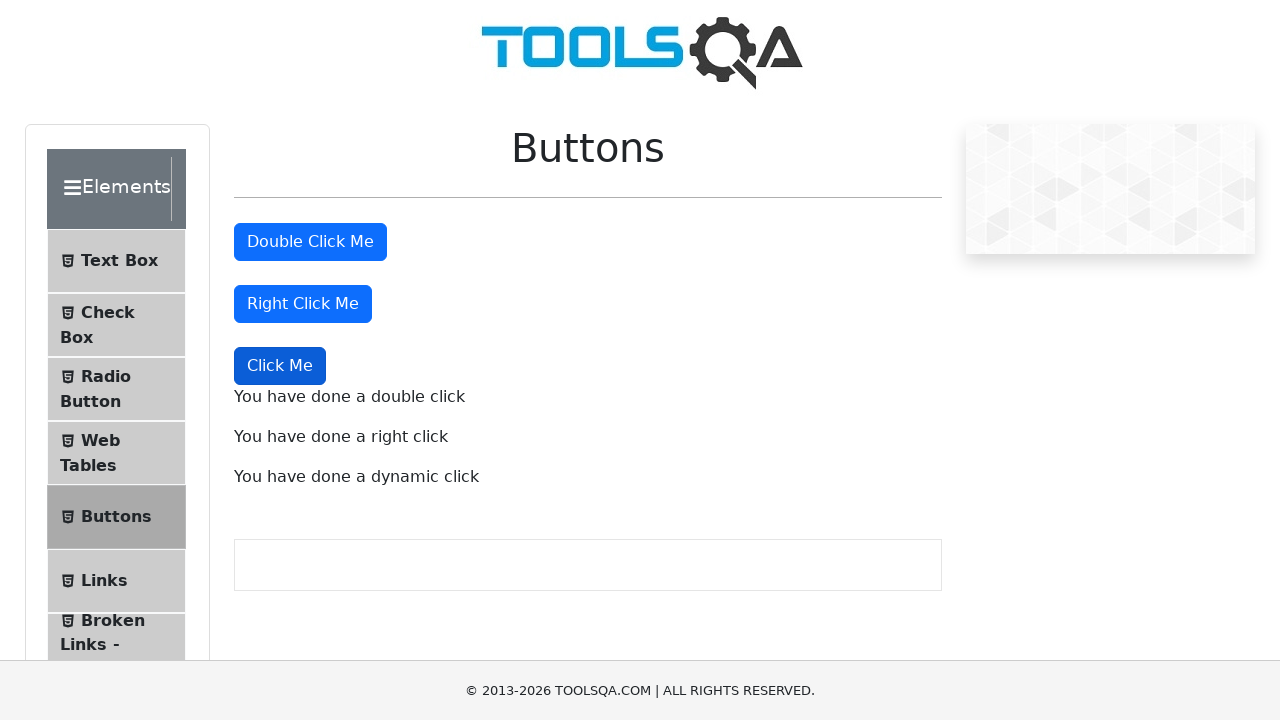